Navigates to Bluefly website and verifies the page title contains expected keywords like "Designer" or "Clothing"

Starting URL: https://www.bluefly.com

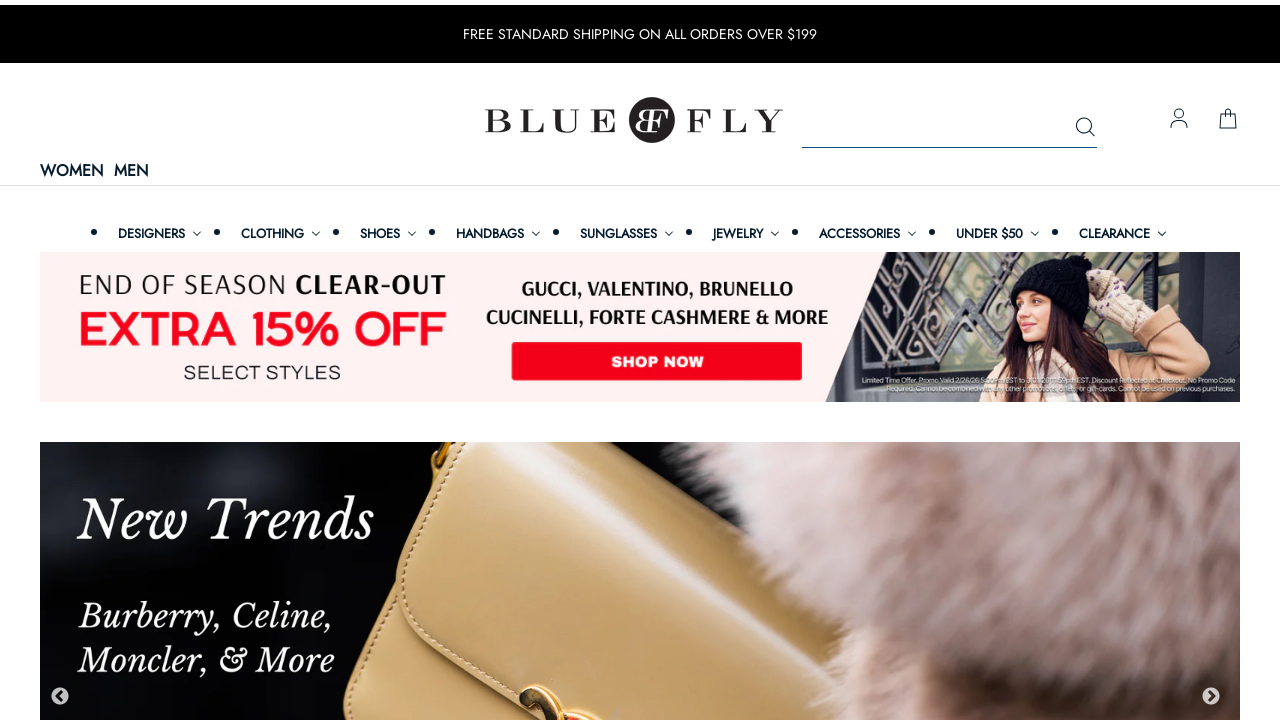

Waited for page to fully load (domcontentloaded)
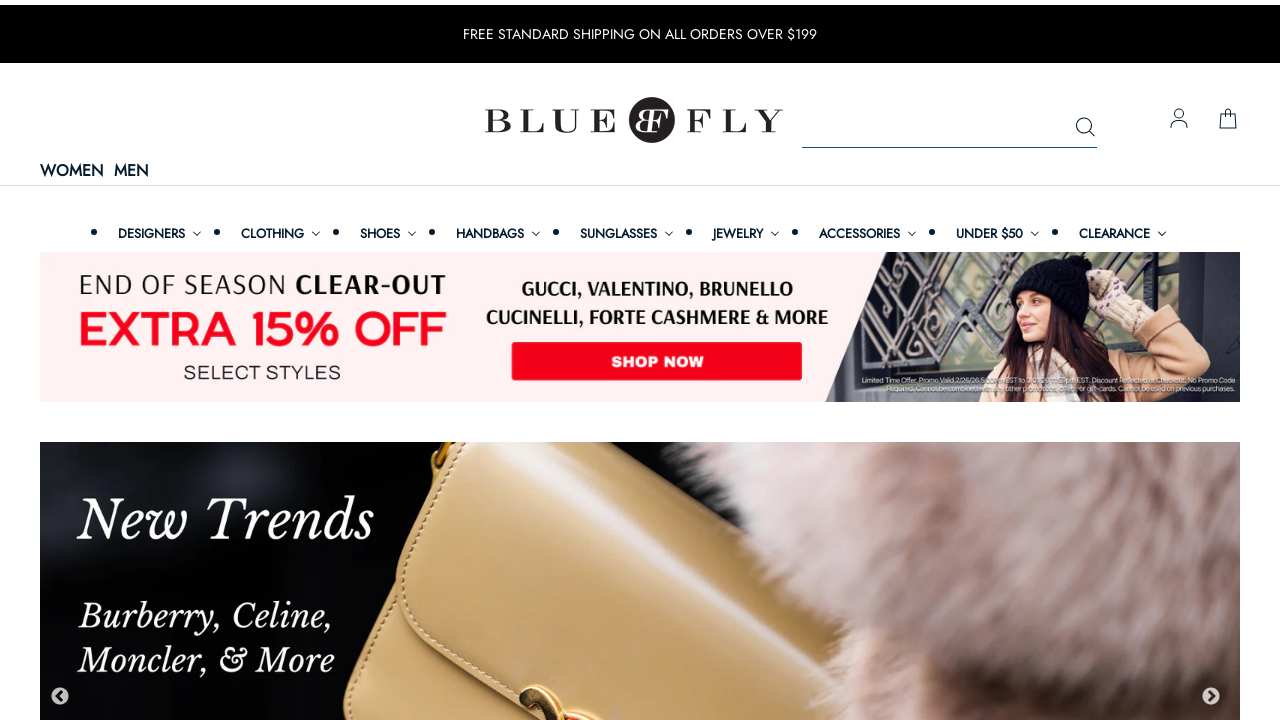

Retrieved page title: Designer Fashion up to 70% Off Shoes, Handbags & More – Bluefly
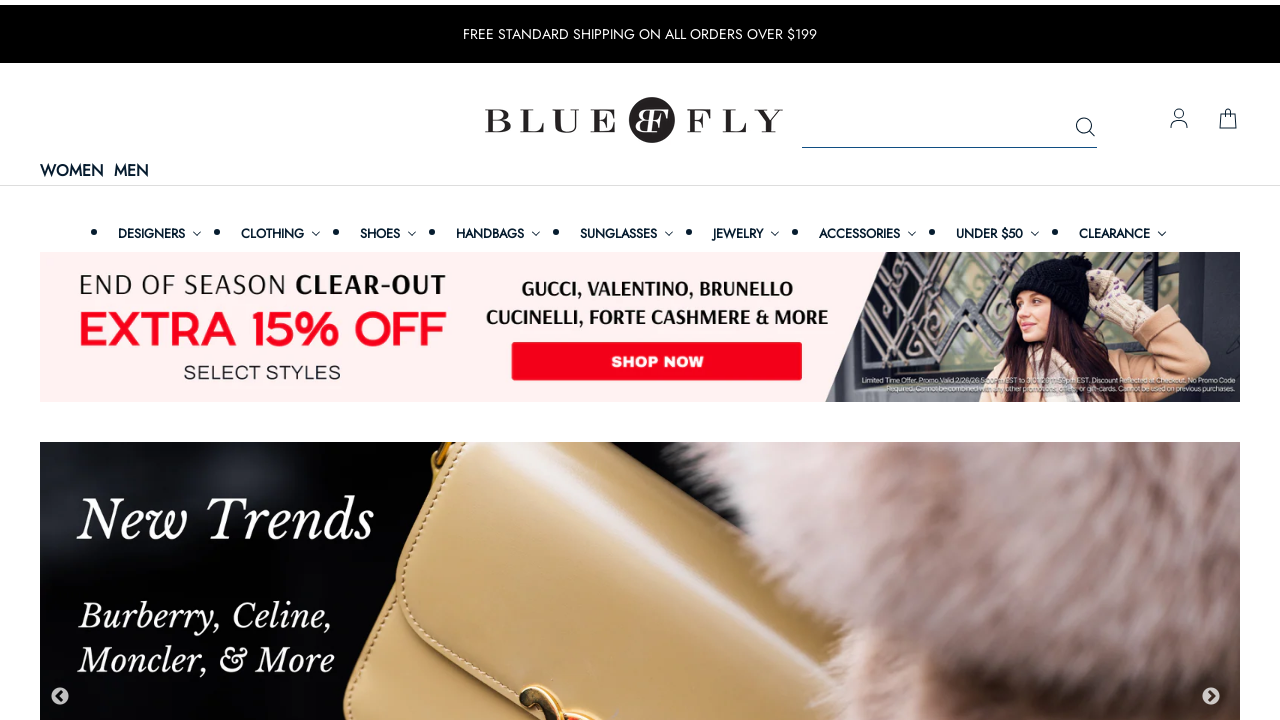

Checked if title contains 'Designer': True
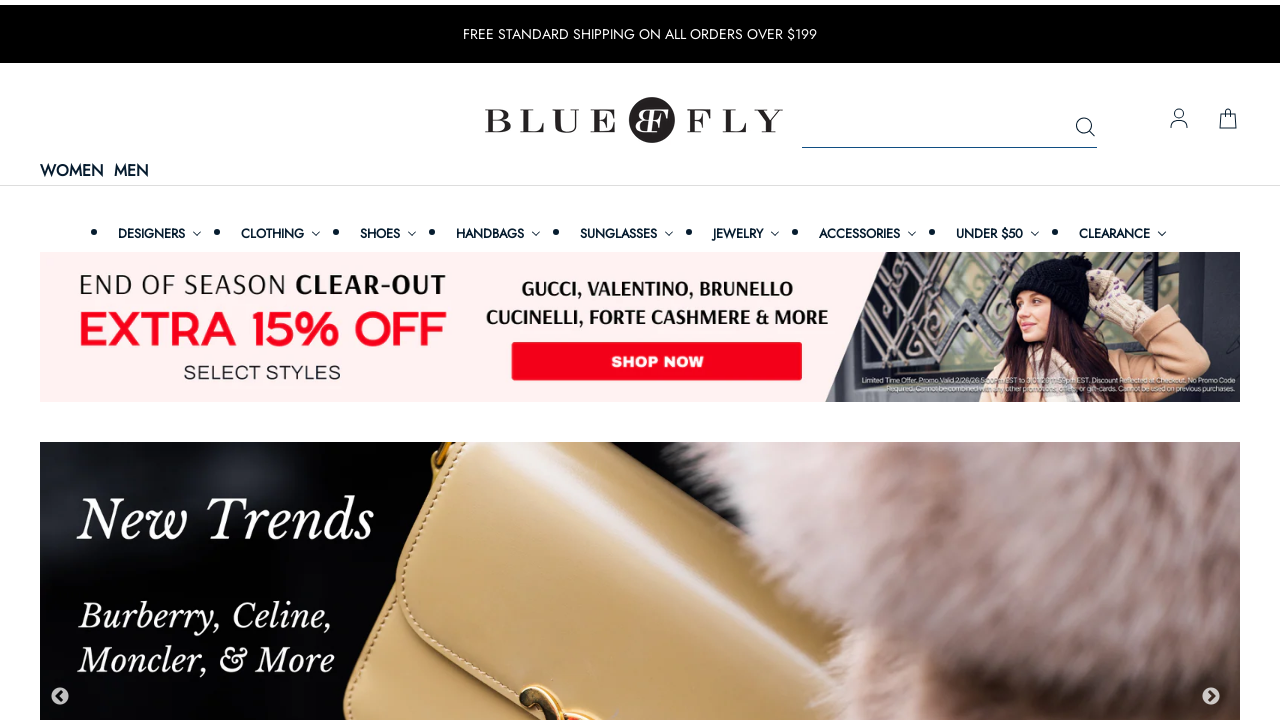

Title does not contain 'Clothing' - match failed
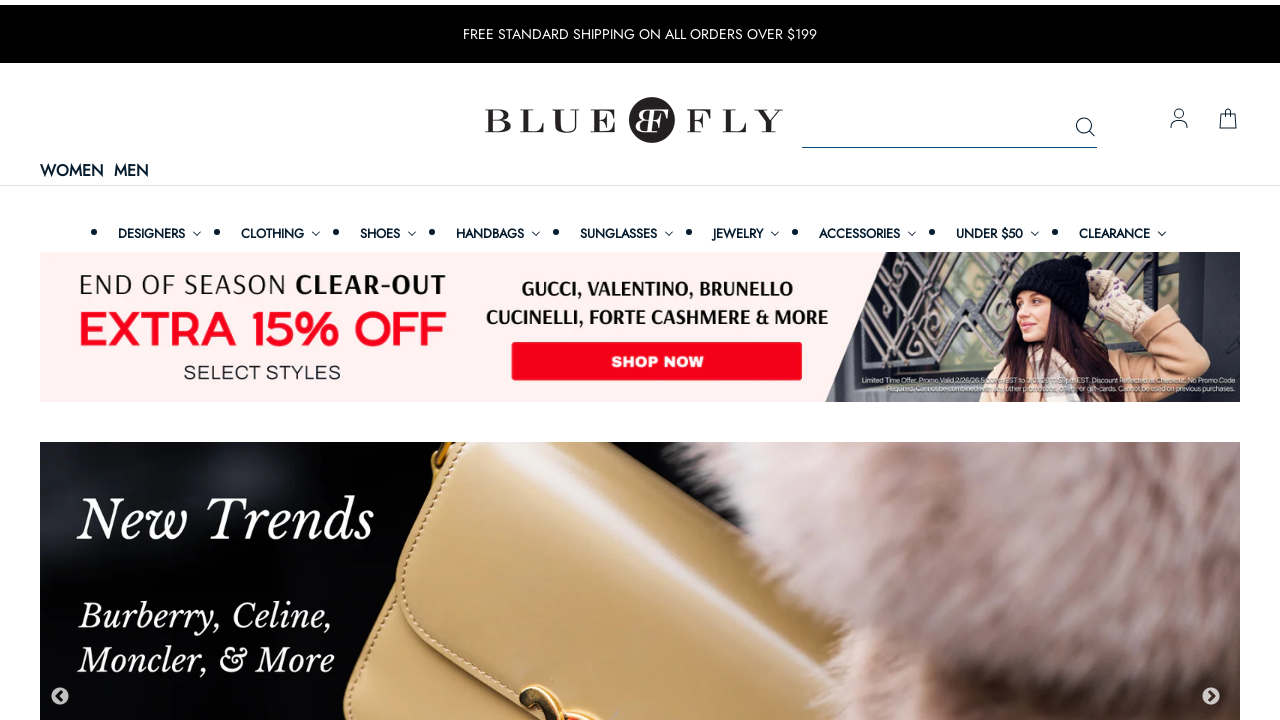

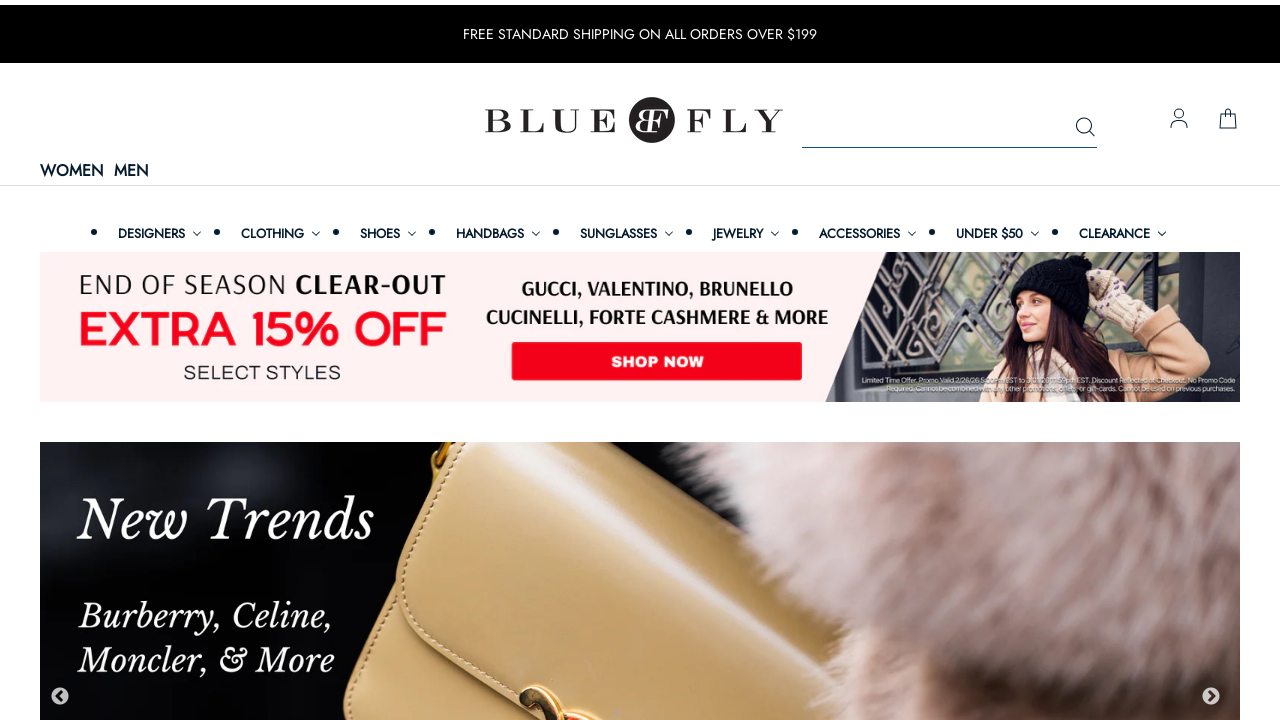